Tests iframe handling by accessing content inside a frame and reading the heading text

Starting URL: https://demoqa.com/frames

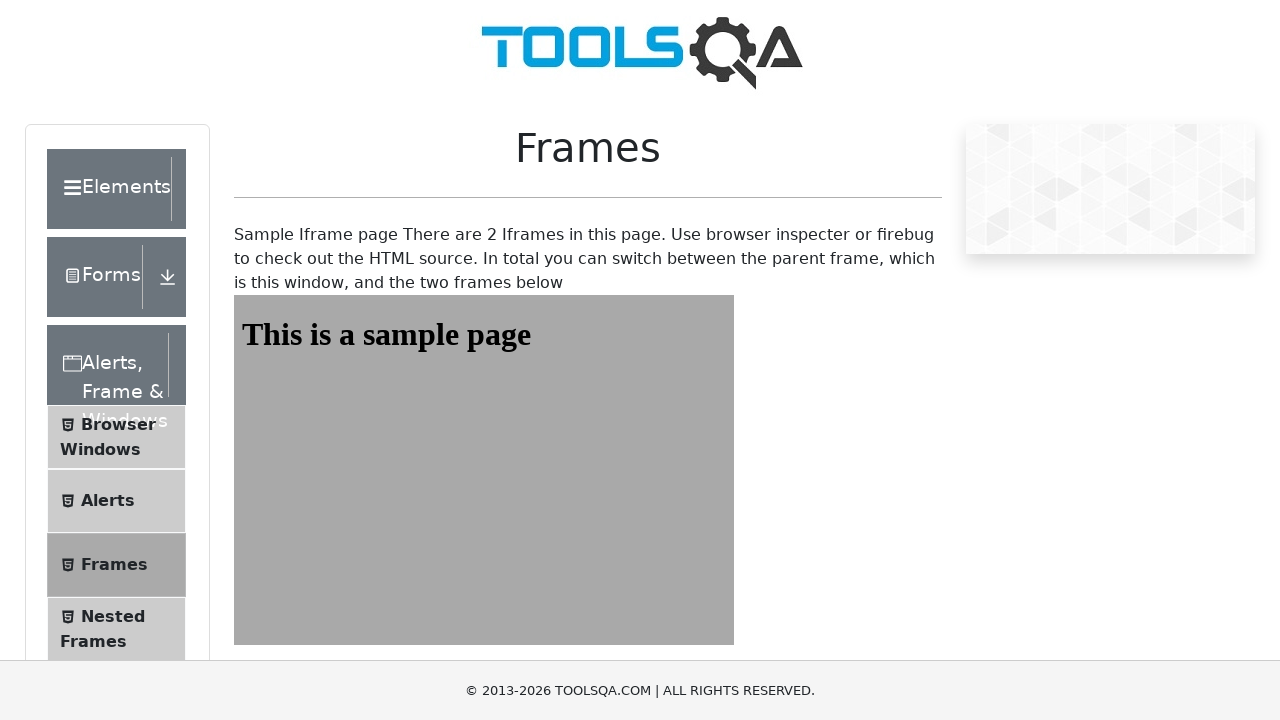

Navigated to https://demoqa.com/frames
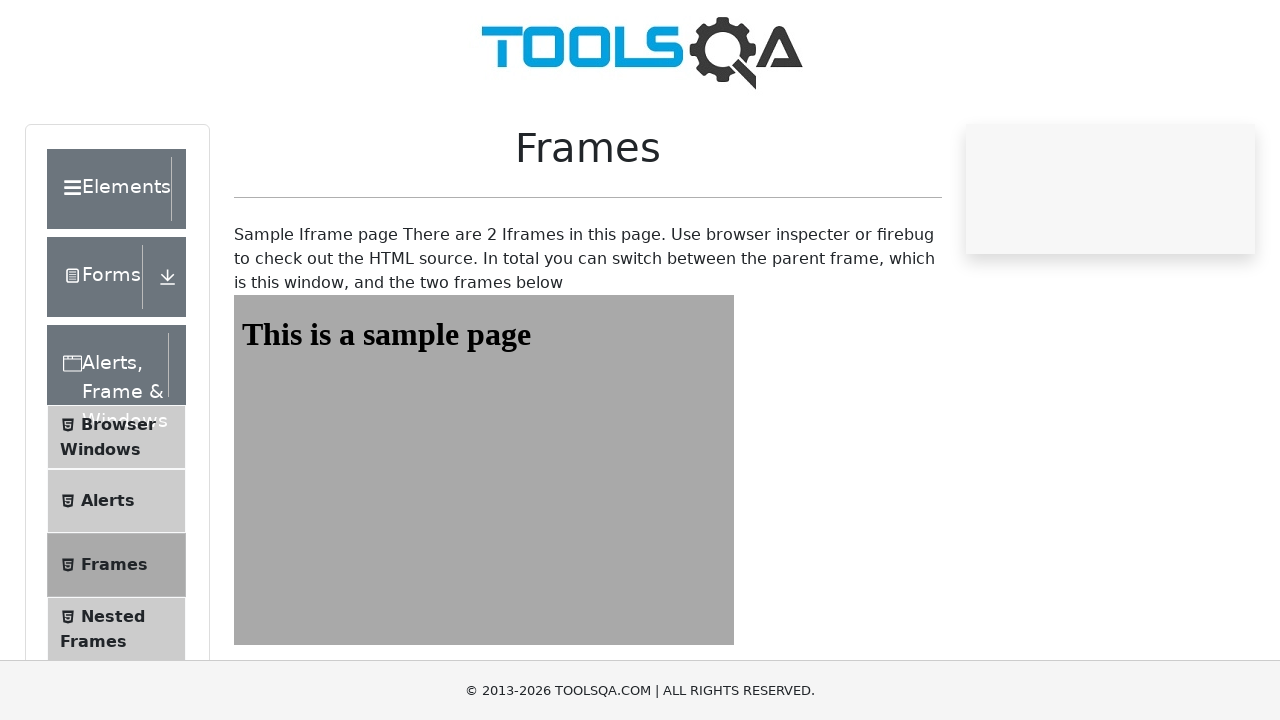

Located iframe with id 'frame1'
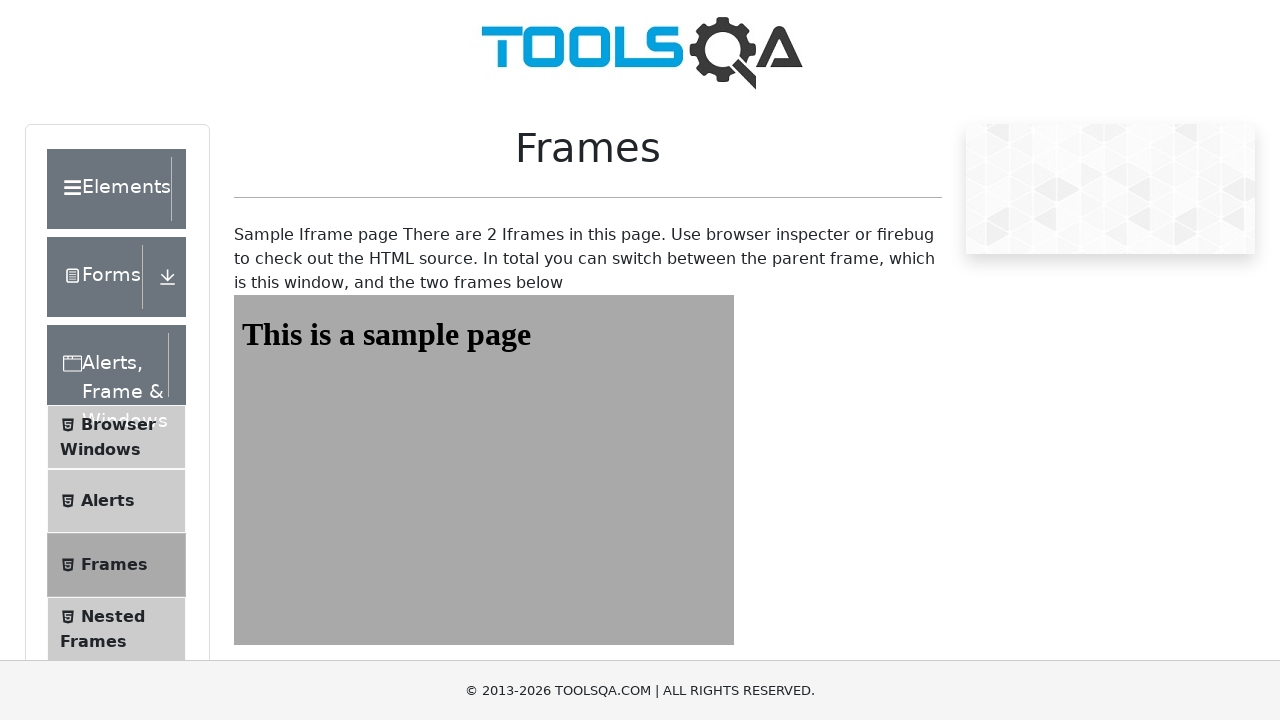

Retrieved heading text from iframe: 'This is a sample page'
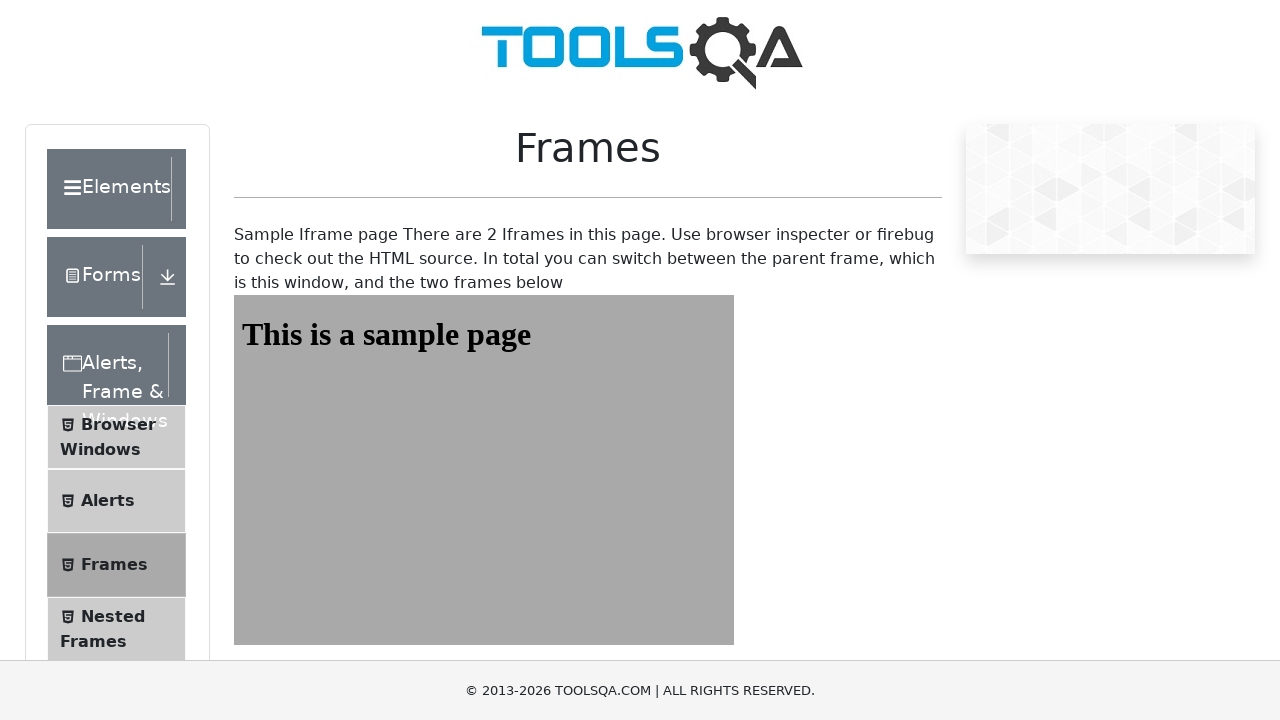

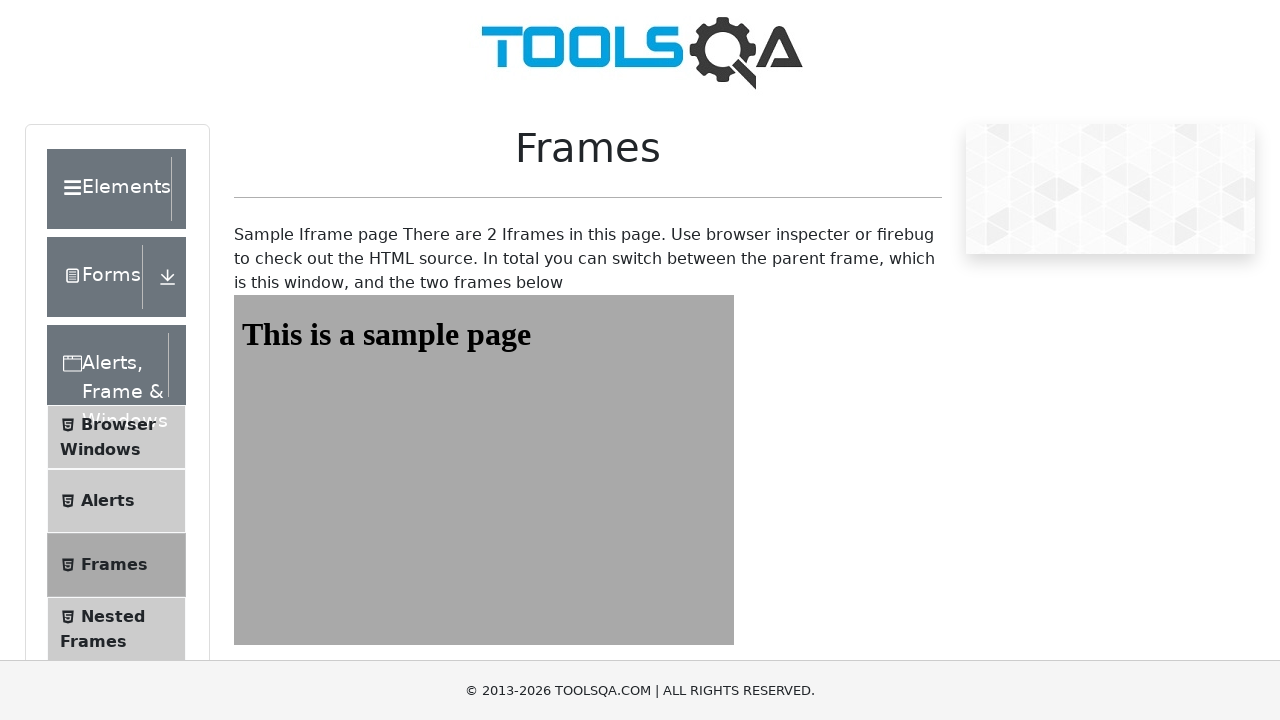